Tests prompt dialog by triggering it, entering text input, and accepting the dialog

Starting URL: https://www.leafground.com/alert.xhtml

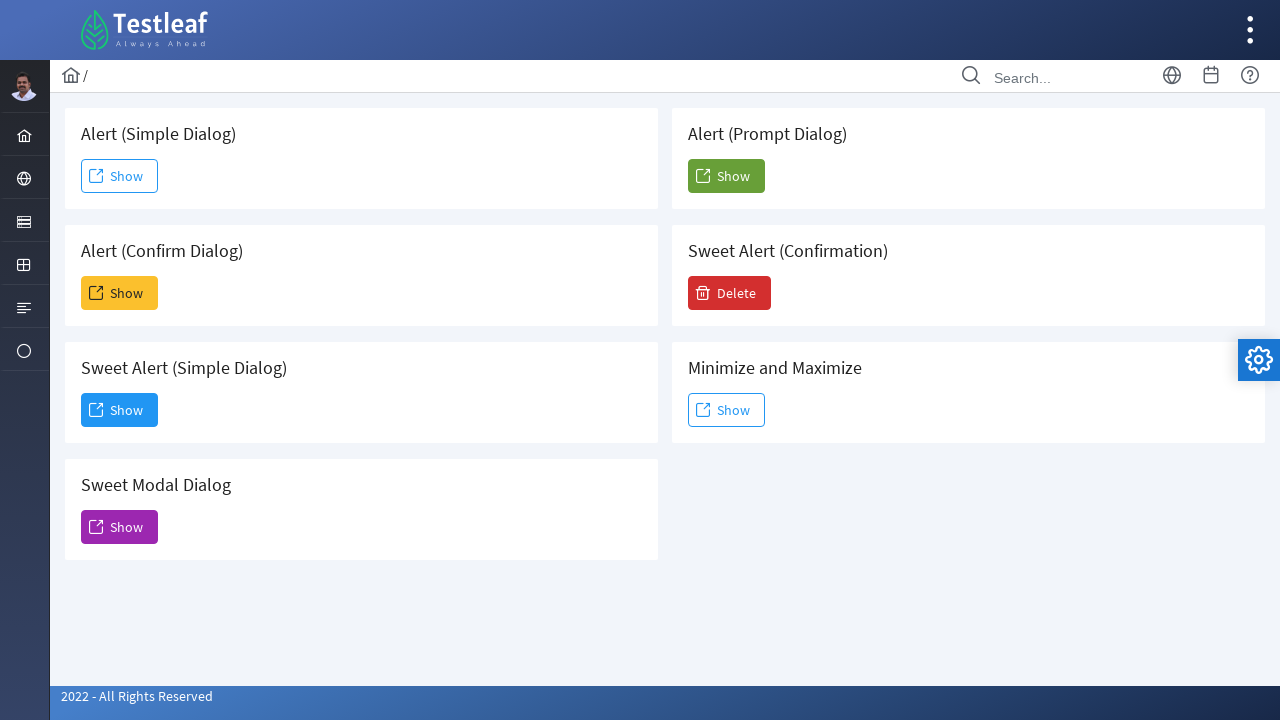

Set up dialog handler to accept prompt dialog with text 'TestUser123'
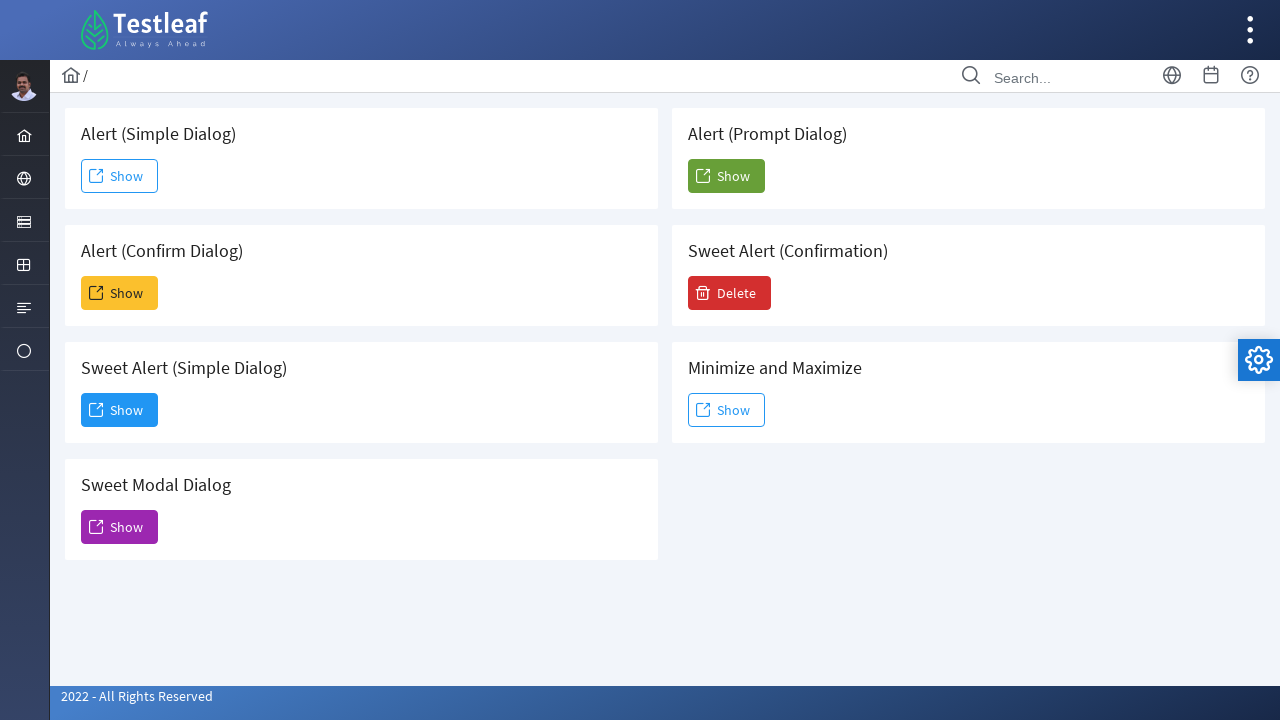

Clicked button to trigger prompt dialog at (726, 176) on #j_idt88\:j_idt104
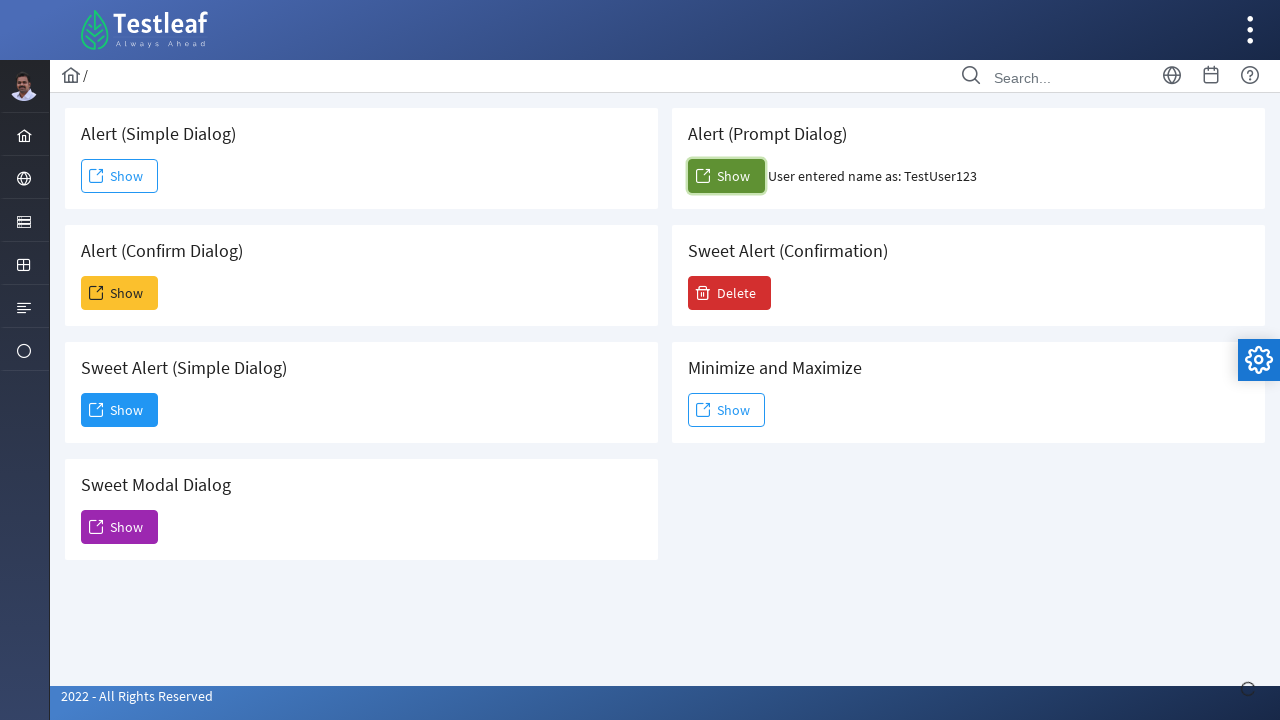

Verified prompt dialog result text is displayed
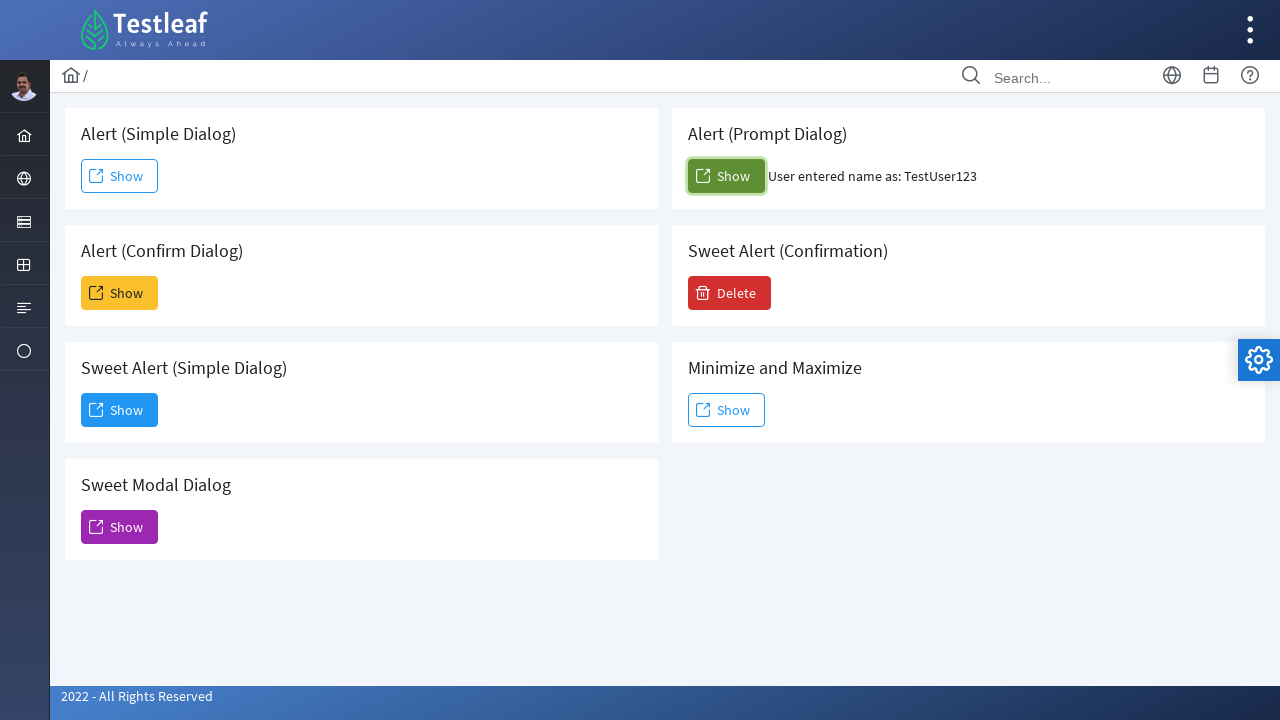

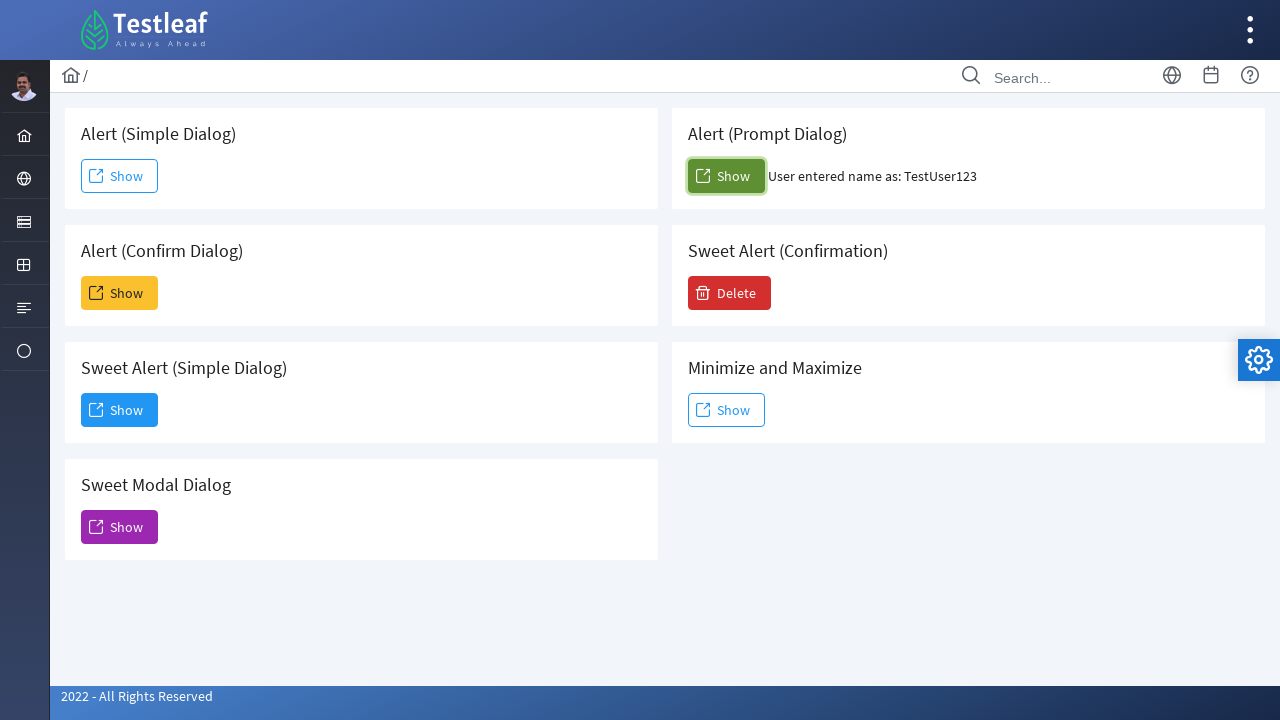